Tests search functionality with browser navigation (back/forward) and verifies search results are visible

Starting URL: https://www.jw.org/en/

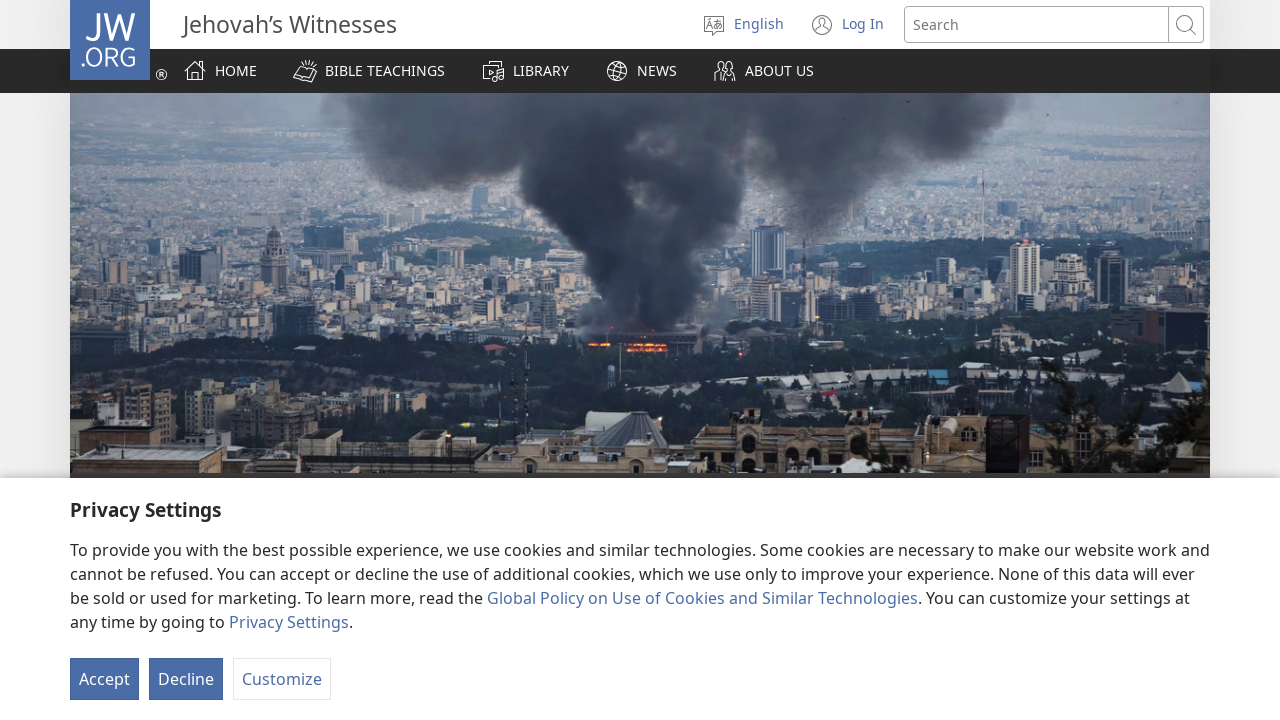

Reloaded the jw.org homepage
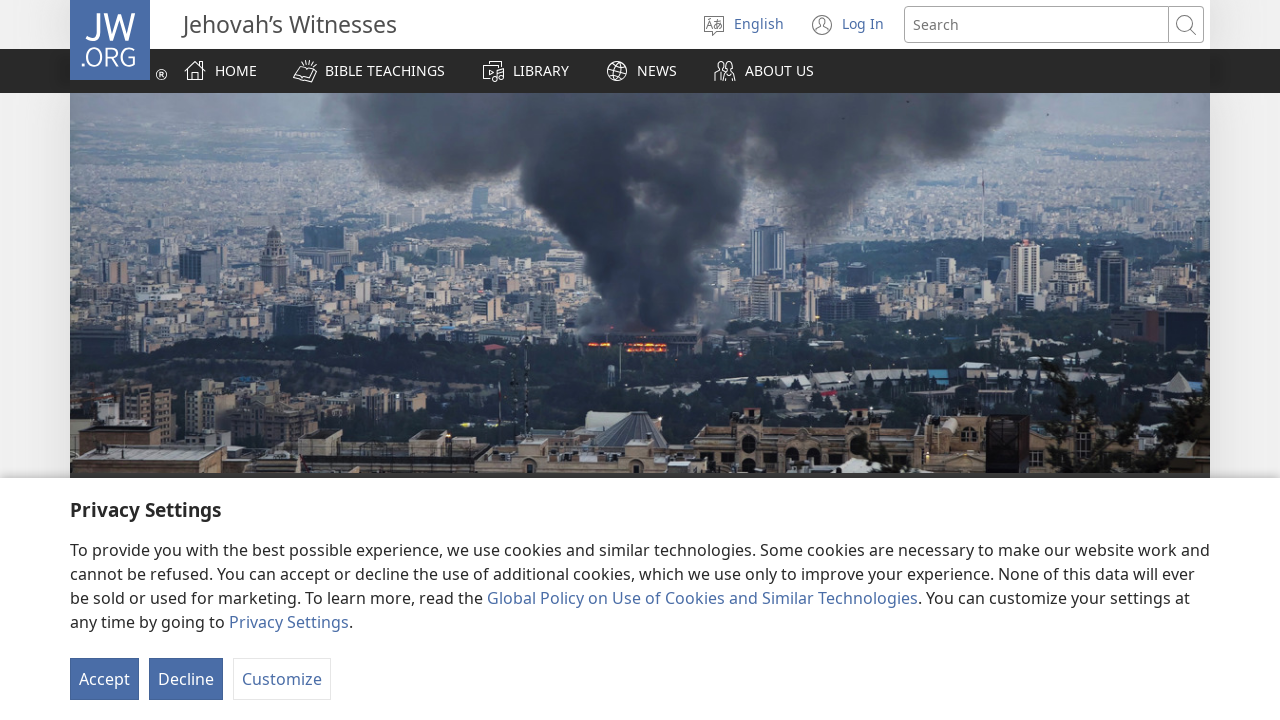

Filled search box with 'Dead' on input[type="text"]
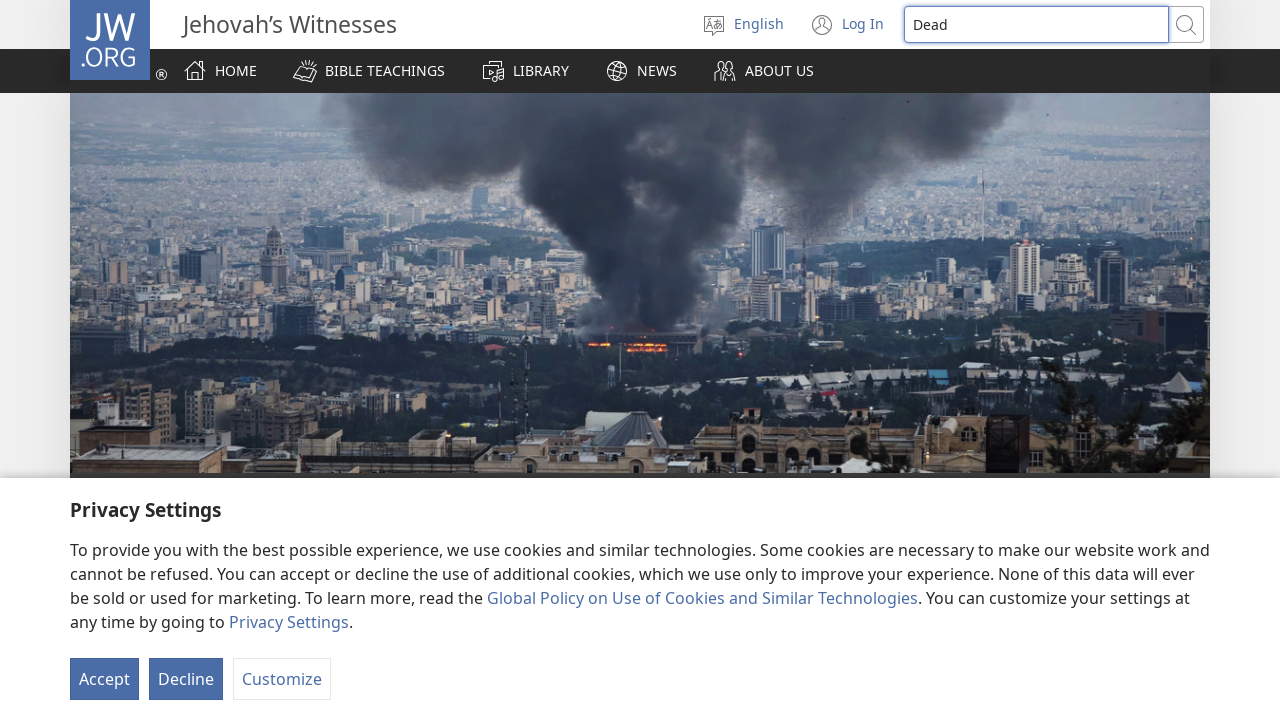

Pressed Enter to submit search query on input[type="text"]
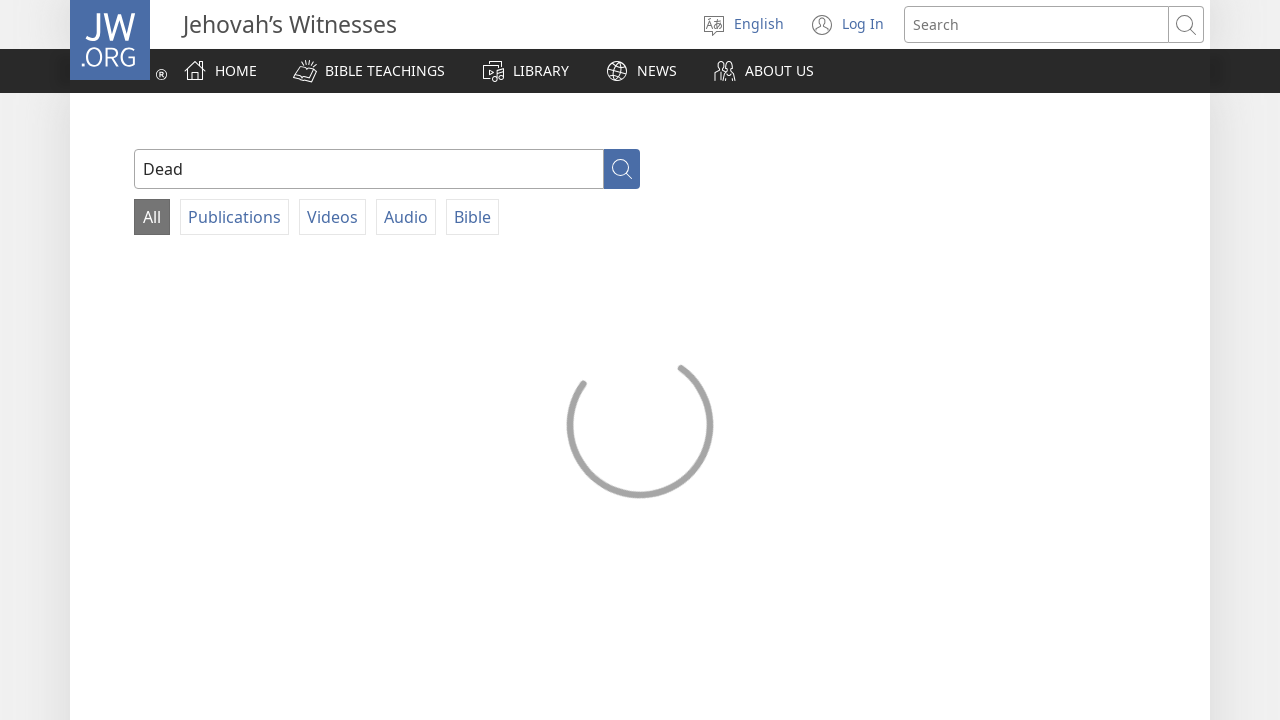

Search results loaded (network idle)
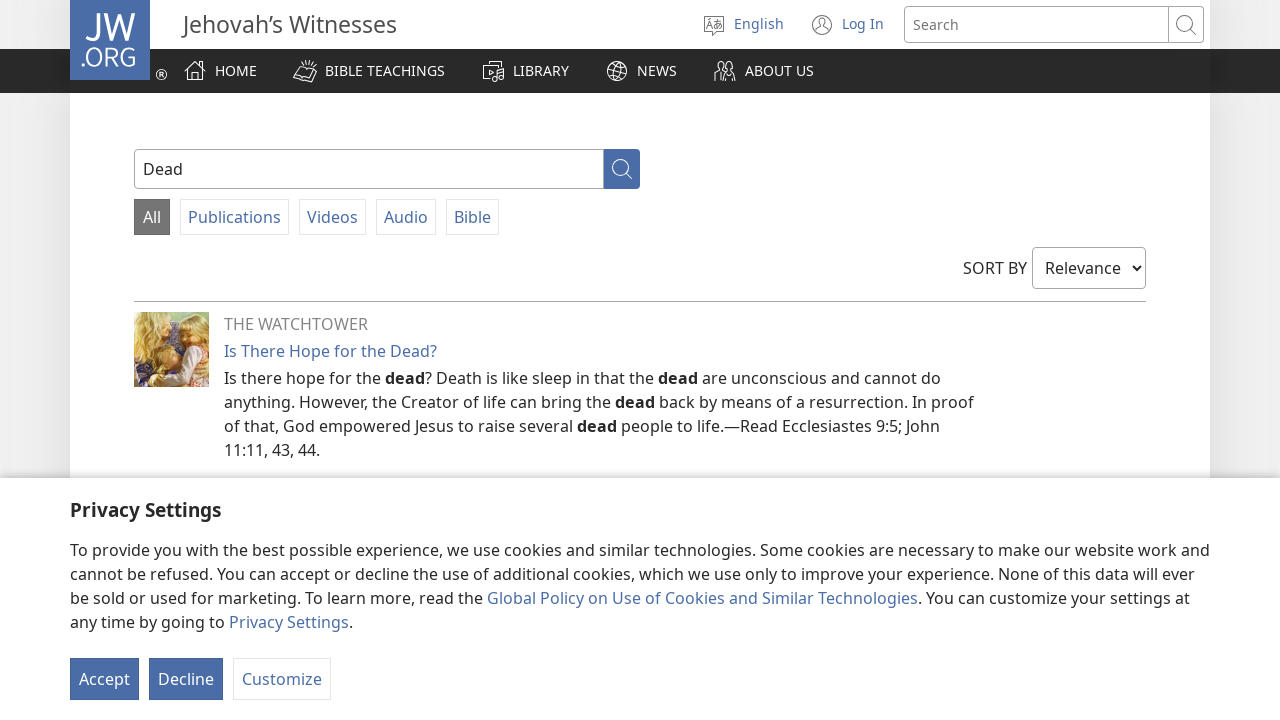

Navigated back using browser back button
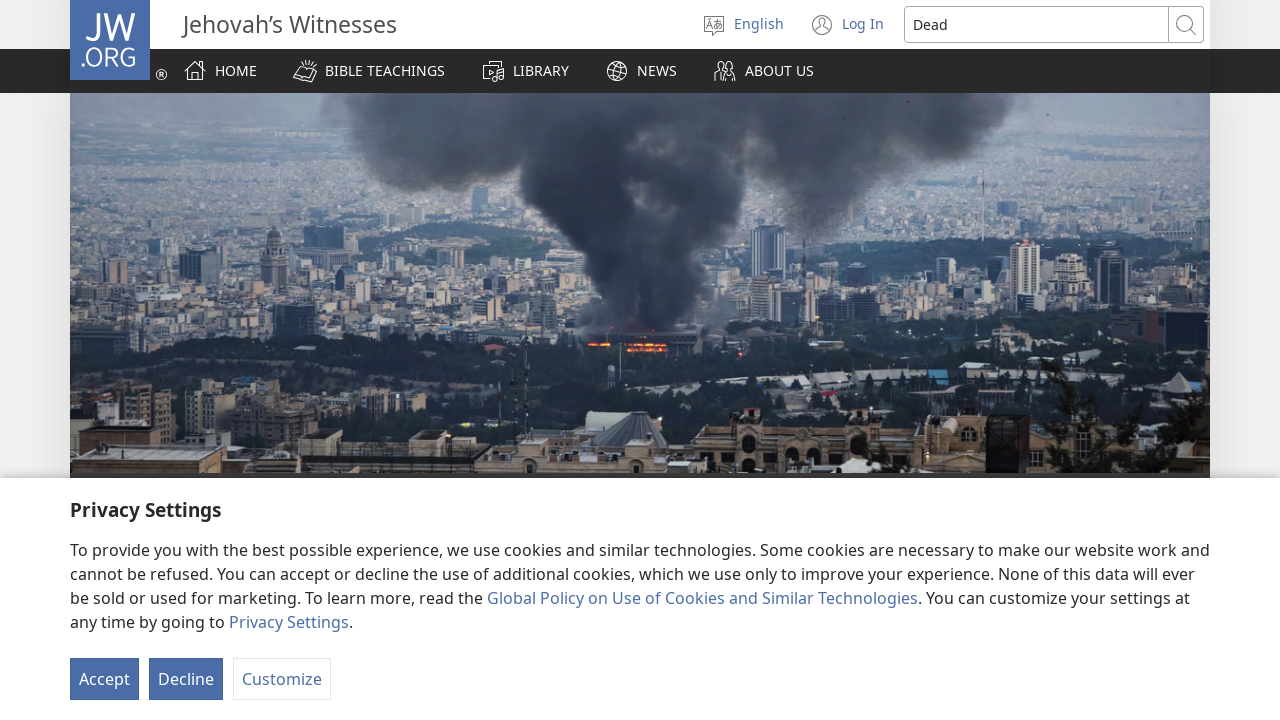

Previous page loaded (network idle)
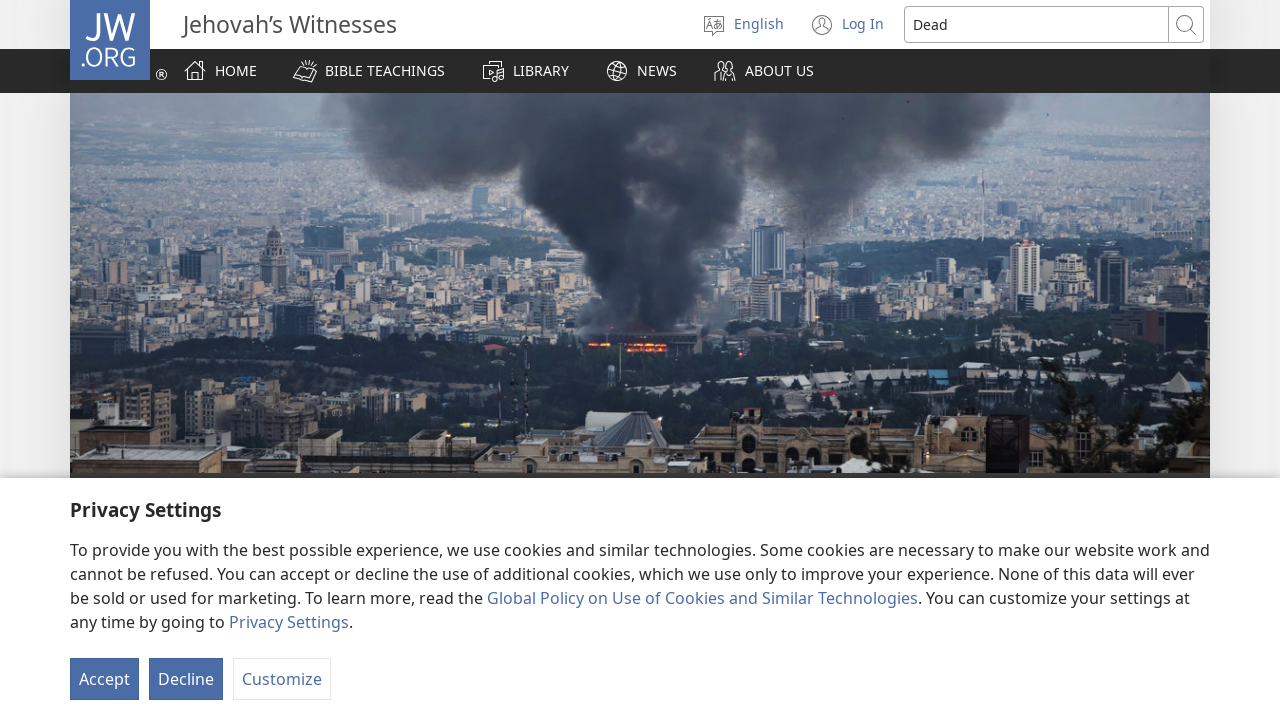

Navigated forward using browser forward button
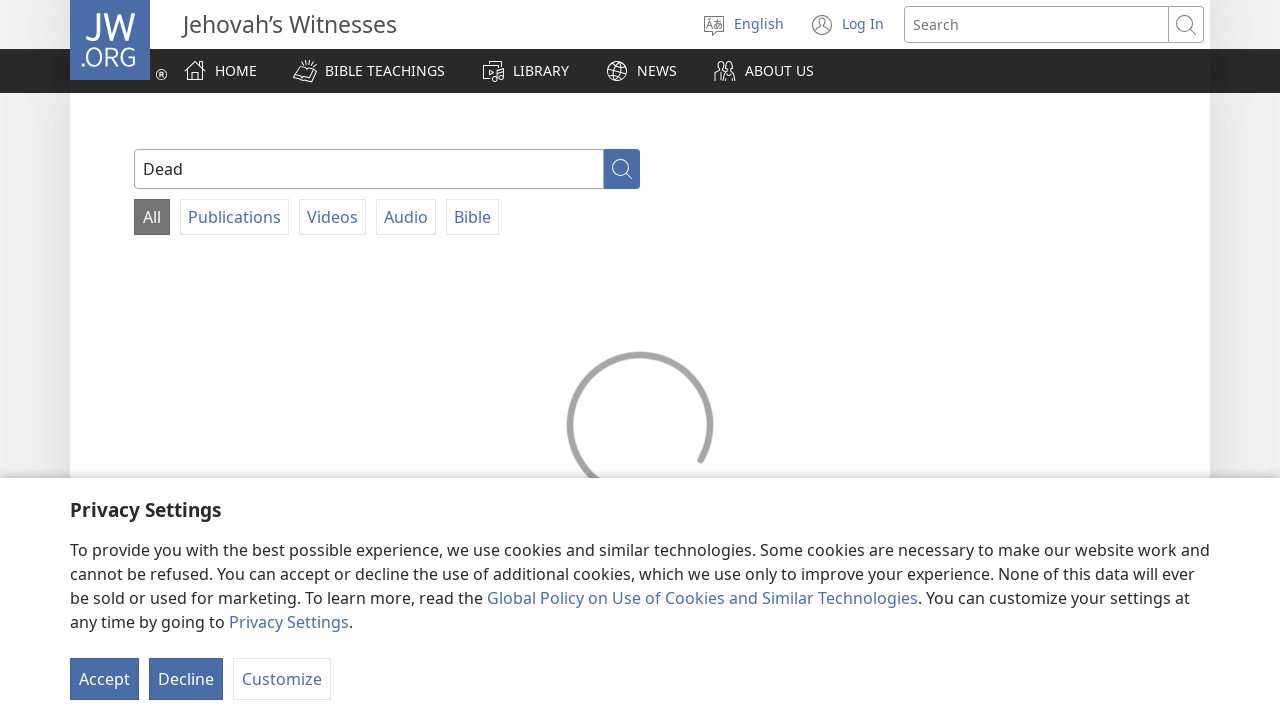

Search results page loaded again (network idle)
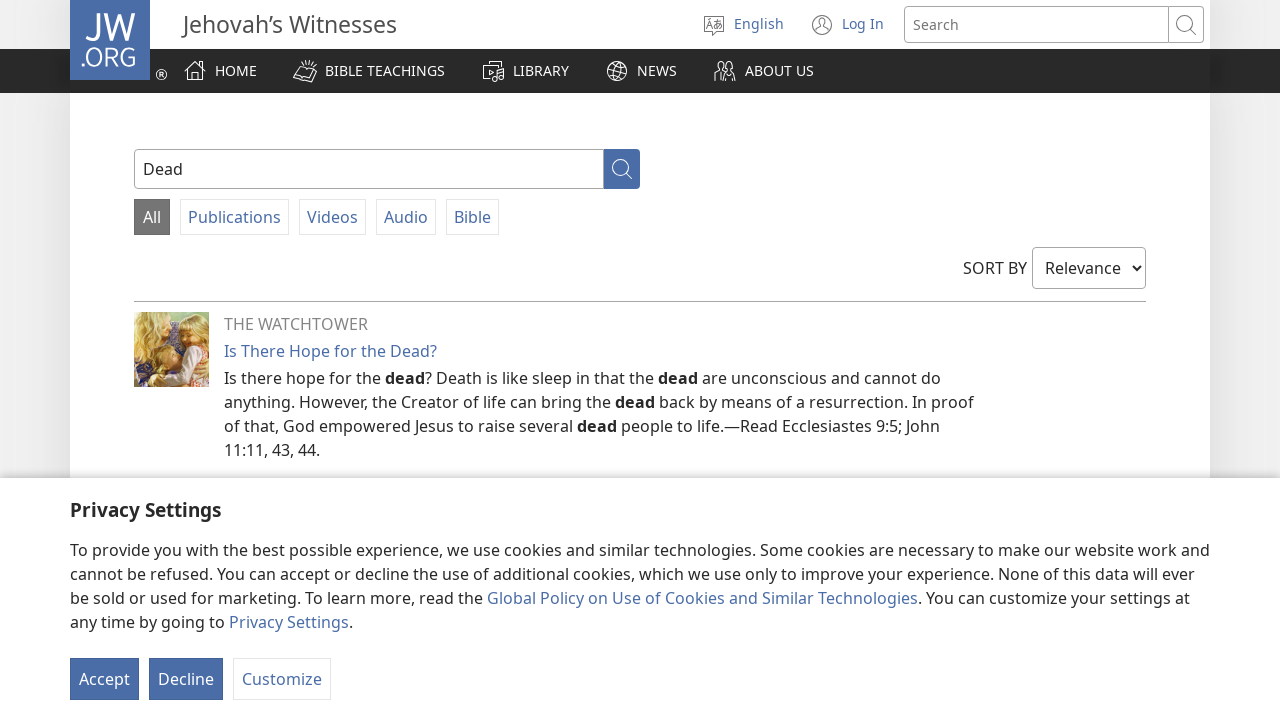

Verified search result 'What Hope for the Dead?' is visible
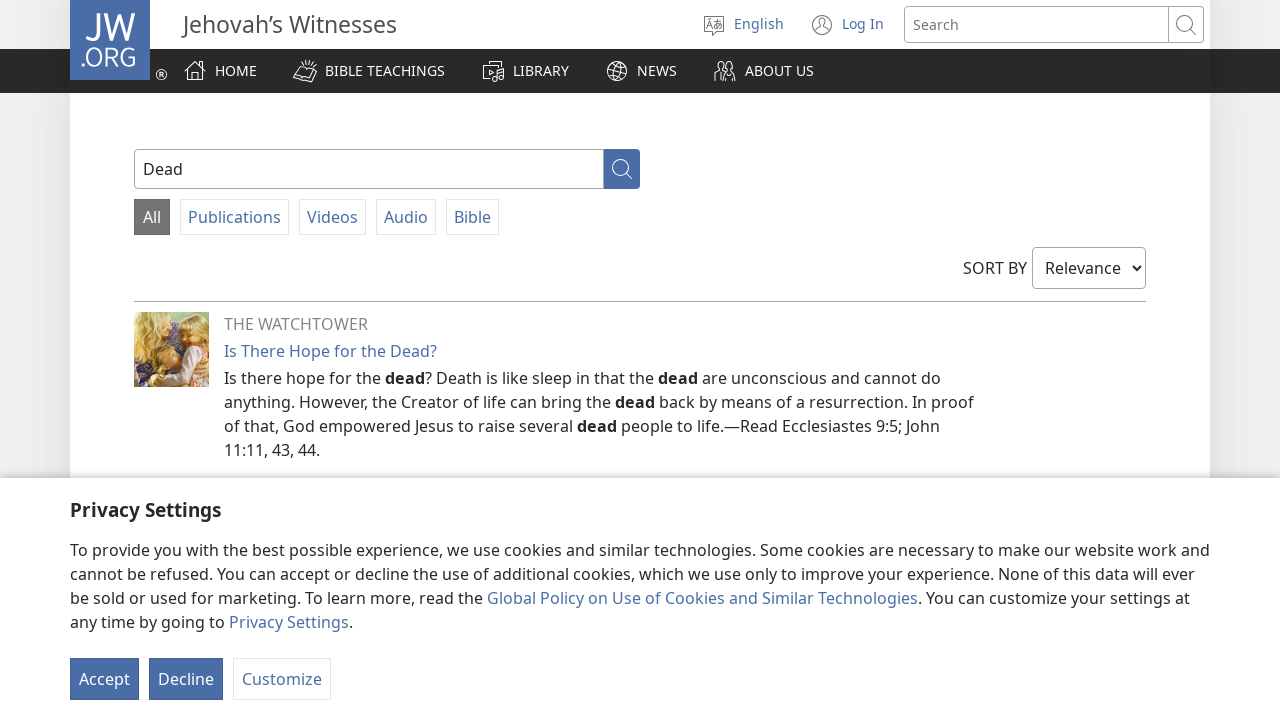

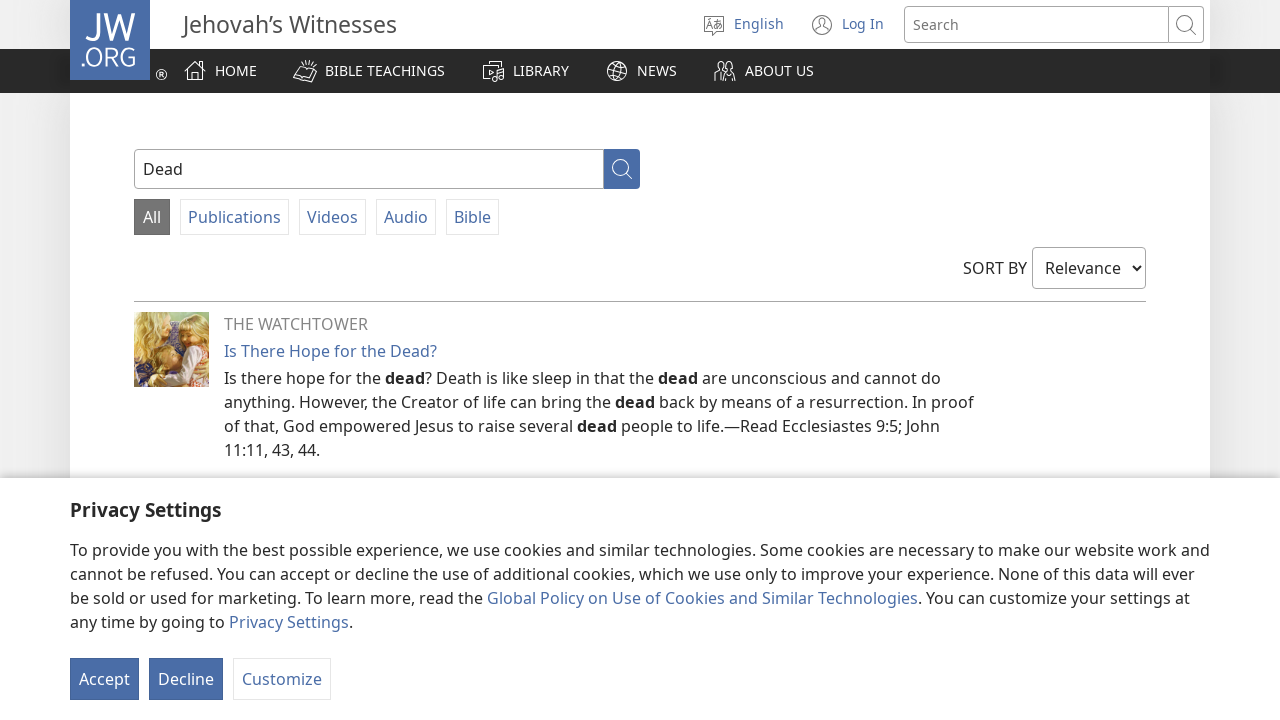